Tests element state inspection on a practice form by checking if various form elements are disabled, enabled, editable, checked, visible, or hidden.

Starting URL: https://demoqa.com/automation-practice-form

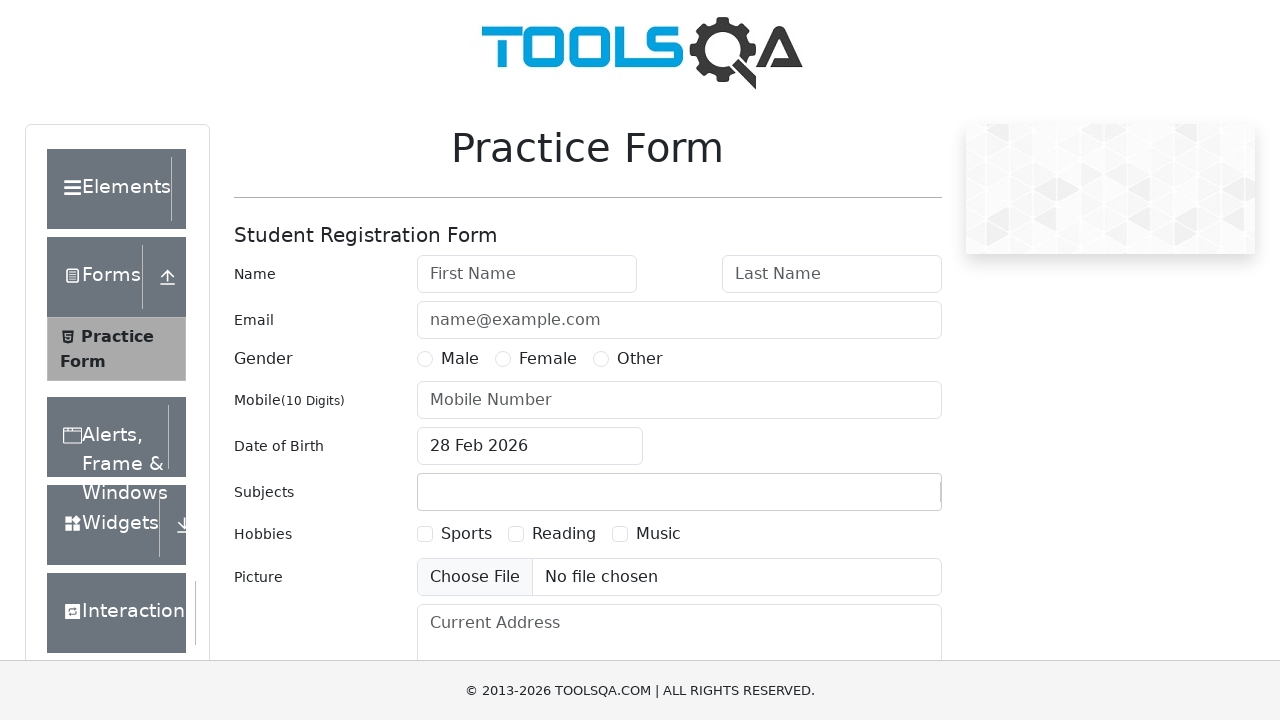

Navigated to automation practice form
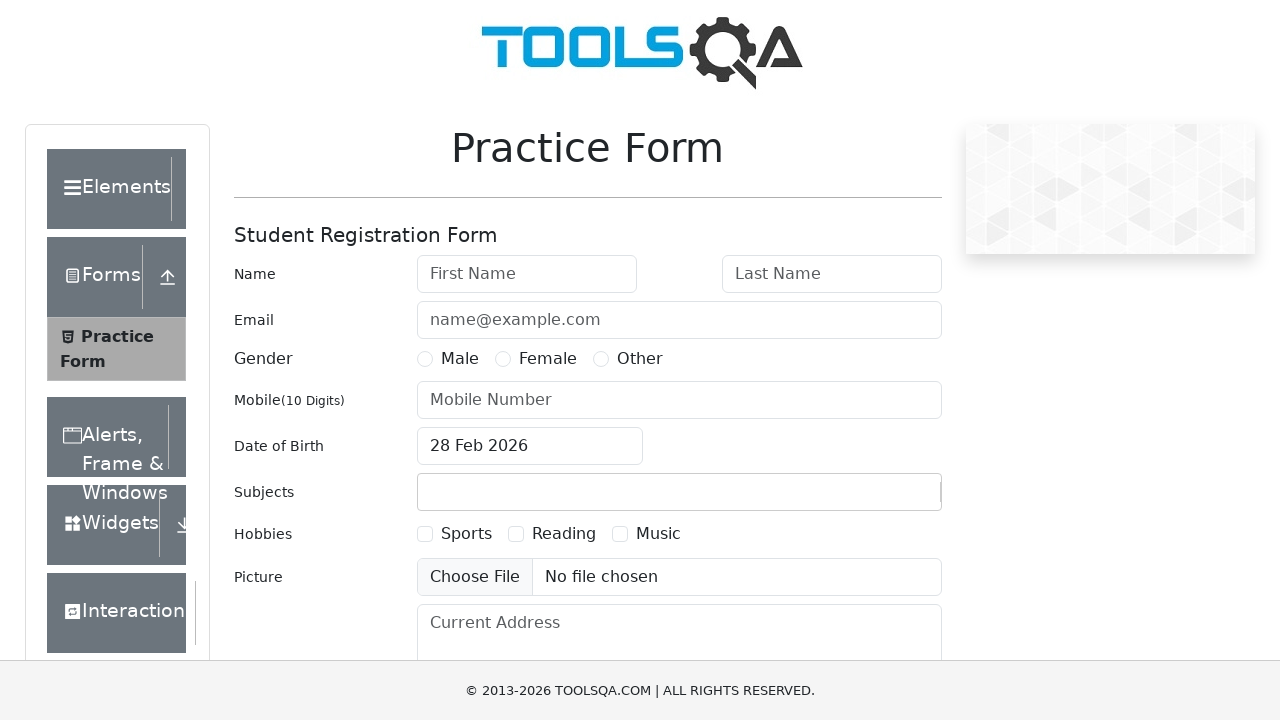

Located firstName input element
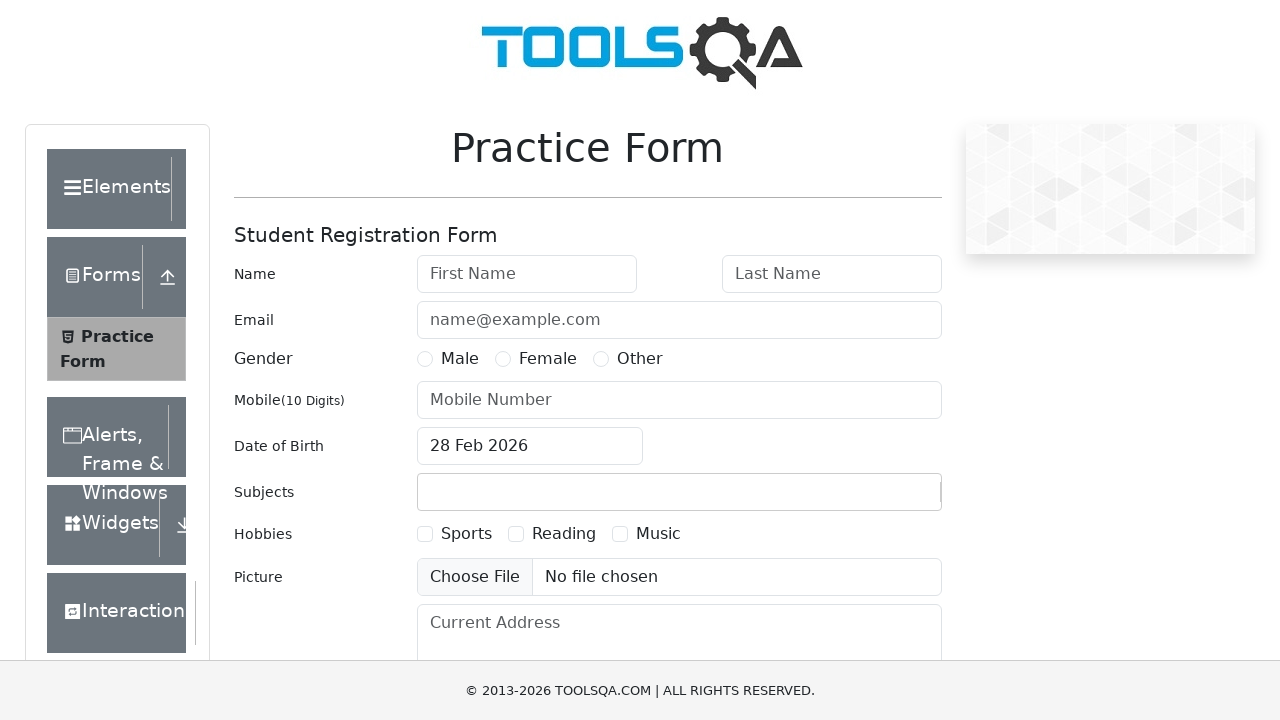

Located sports hobby checkbox element
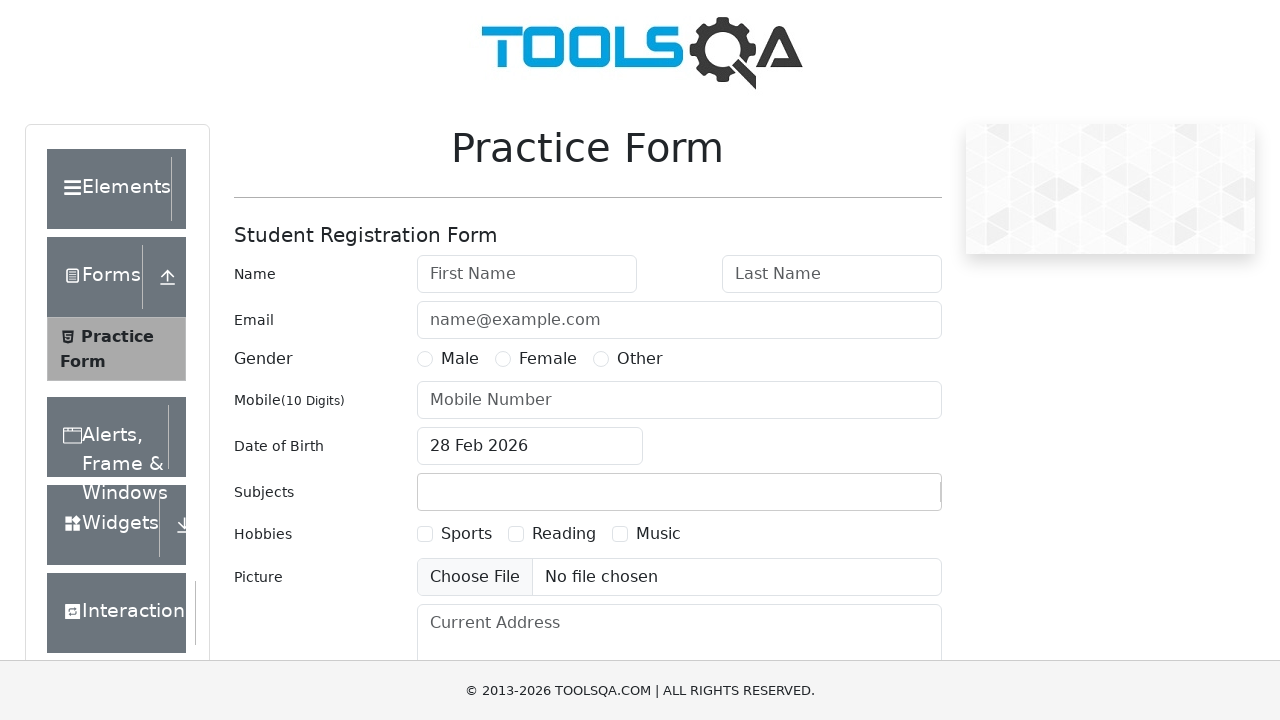

Located submit button element
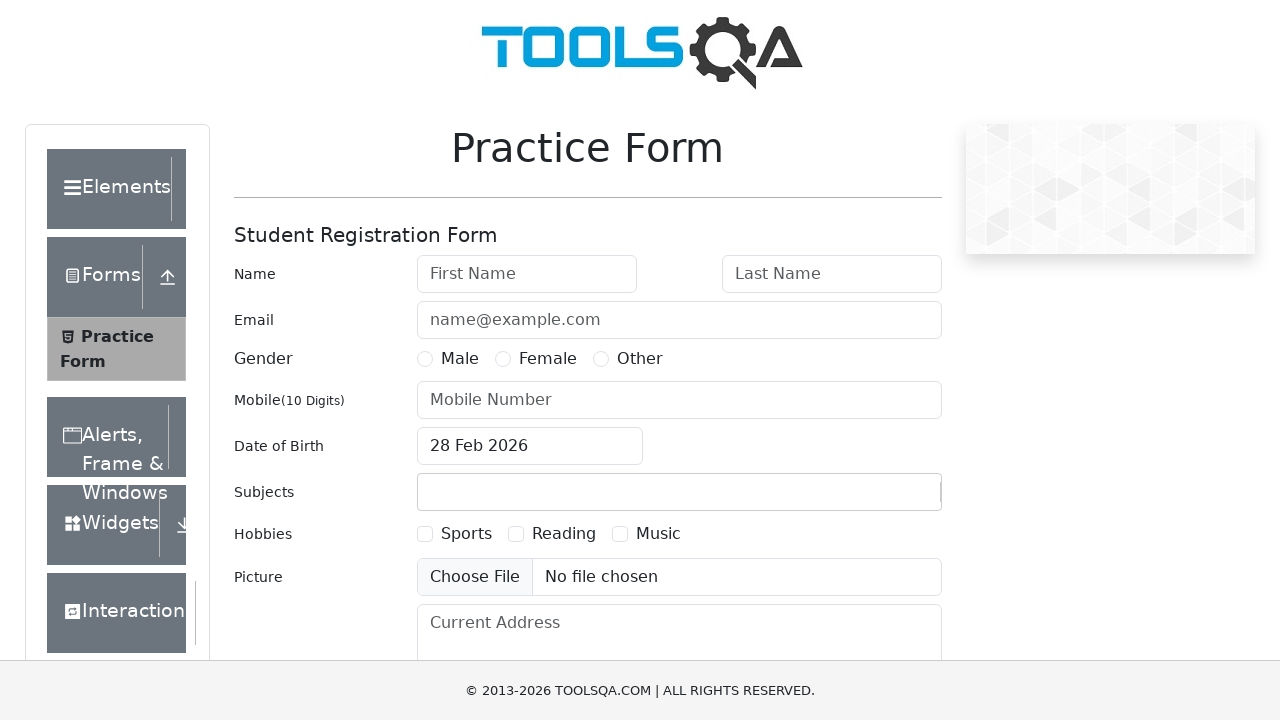

Checked if firstName field is disabled: False
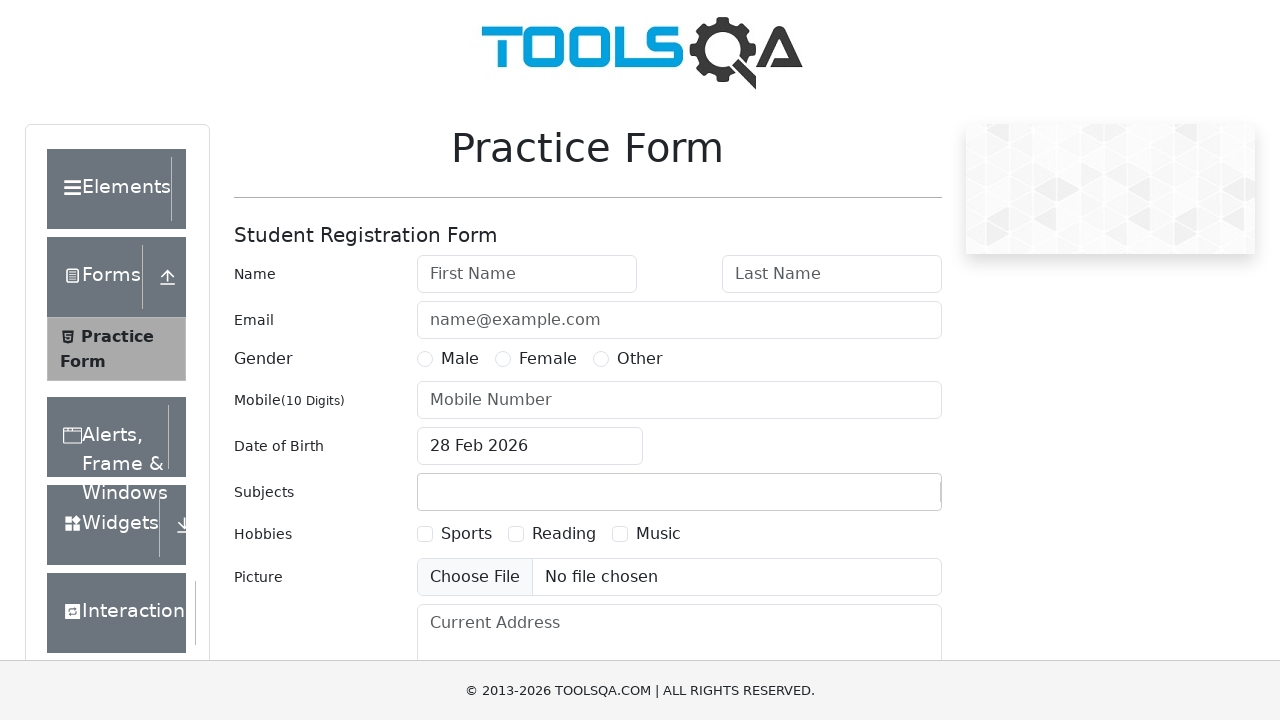

Checked if firstName field is enabled: True
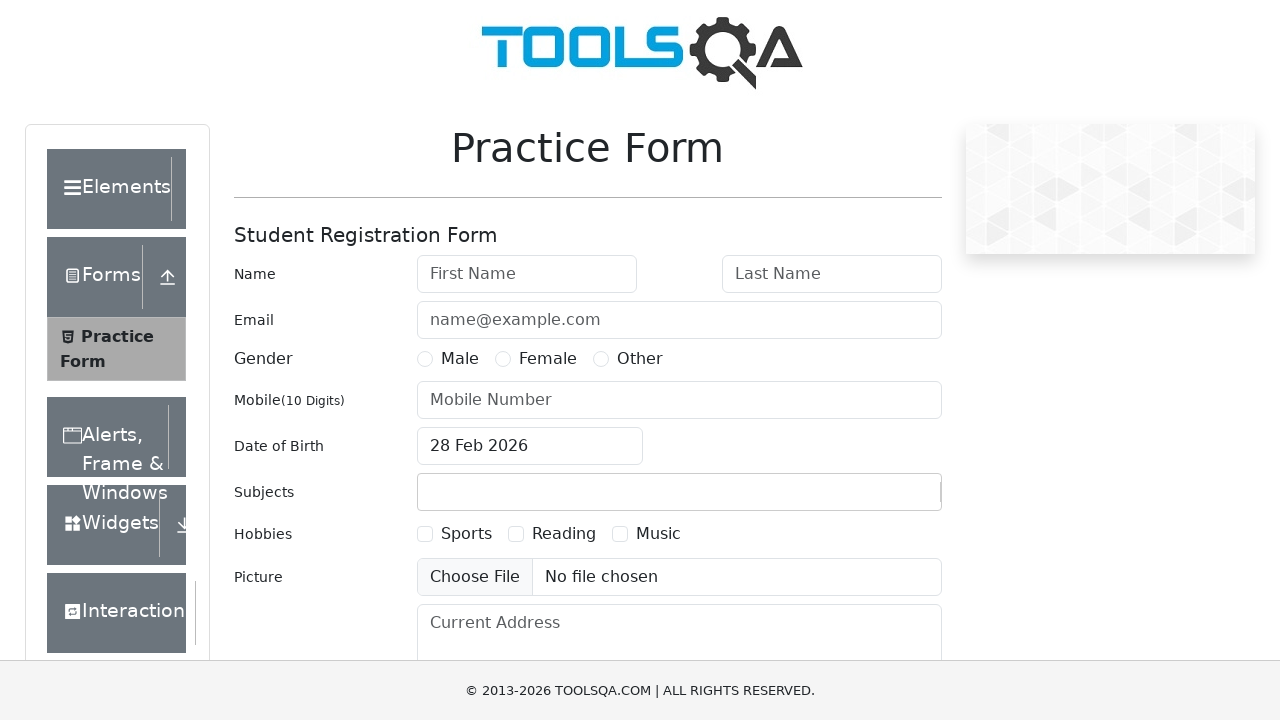

Checked if firstName field is editable: True
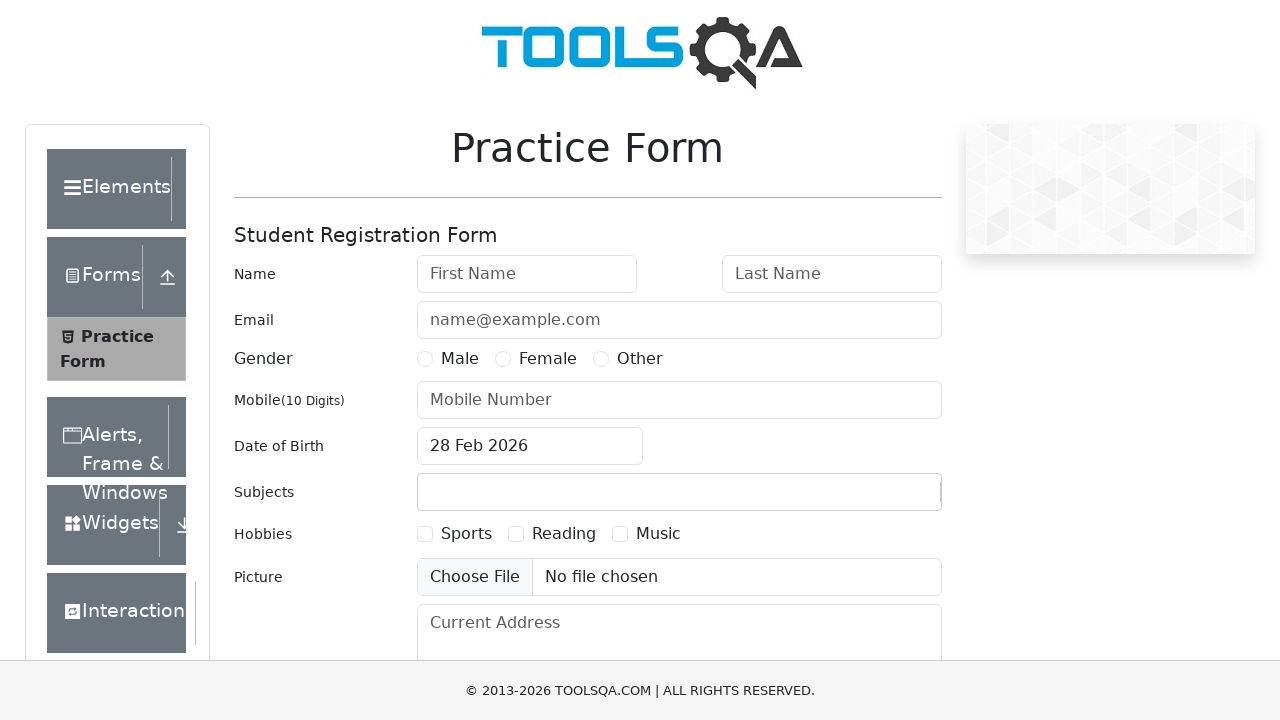

Checked if sports checkbox is checked: False
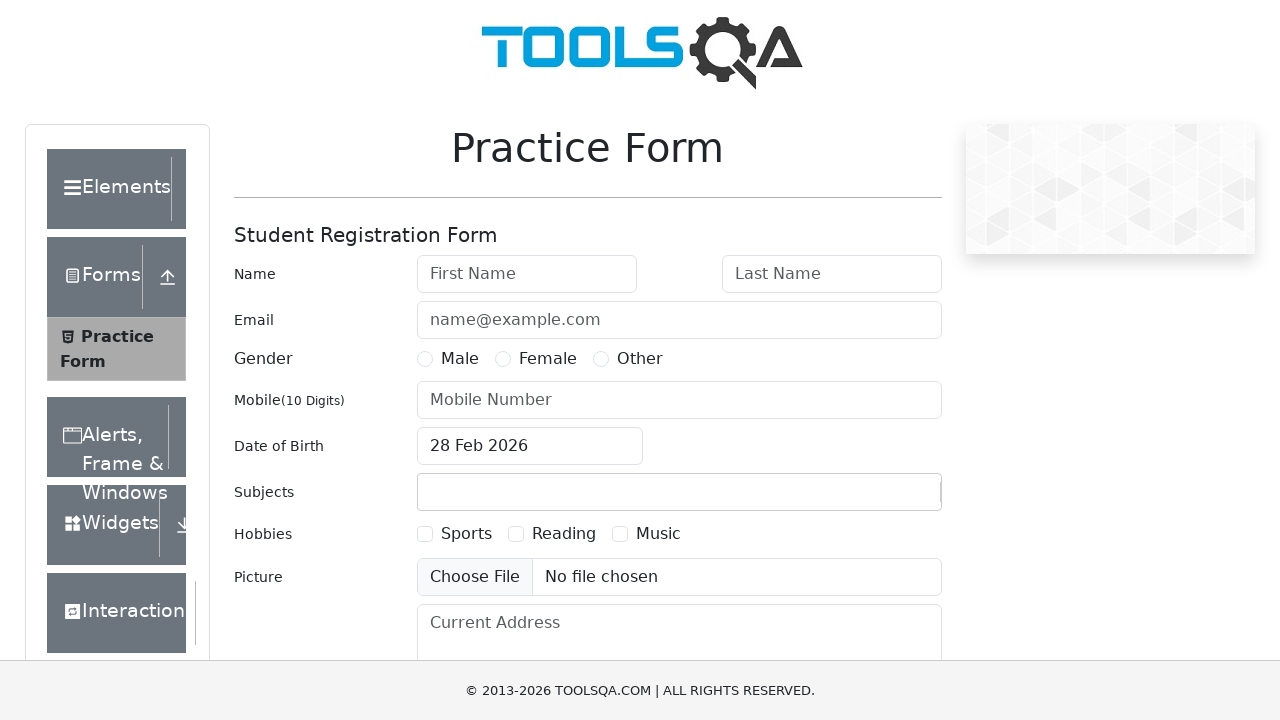

Checked if sports checkbox is visible: True
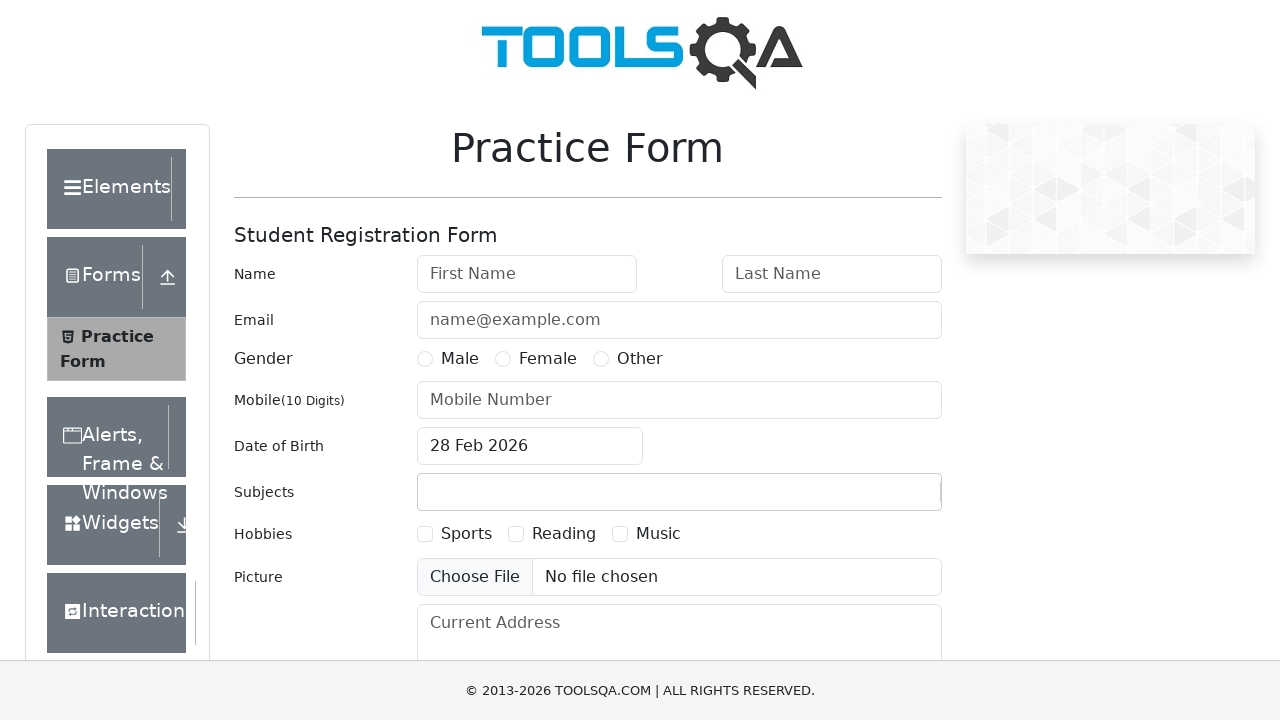

Checked if submit button is hidden: False
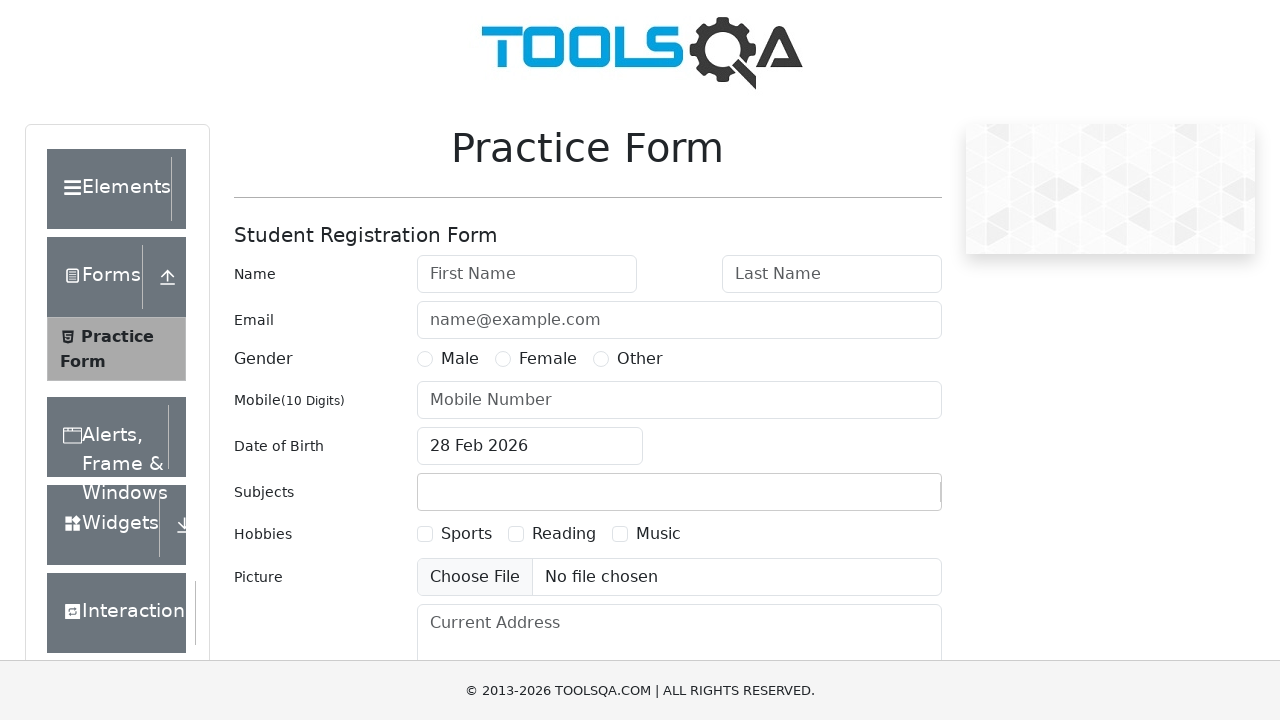

Checked if submit button is visible: True
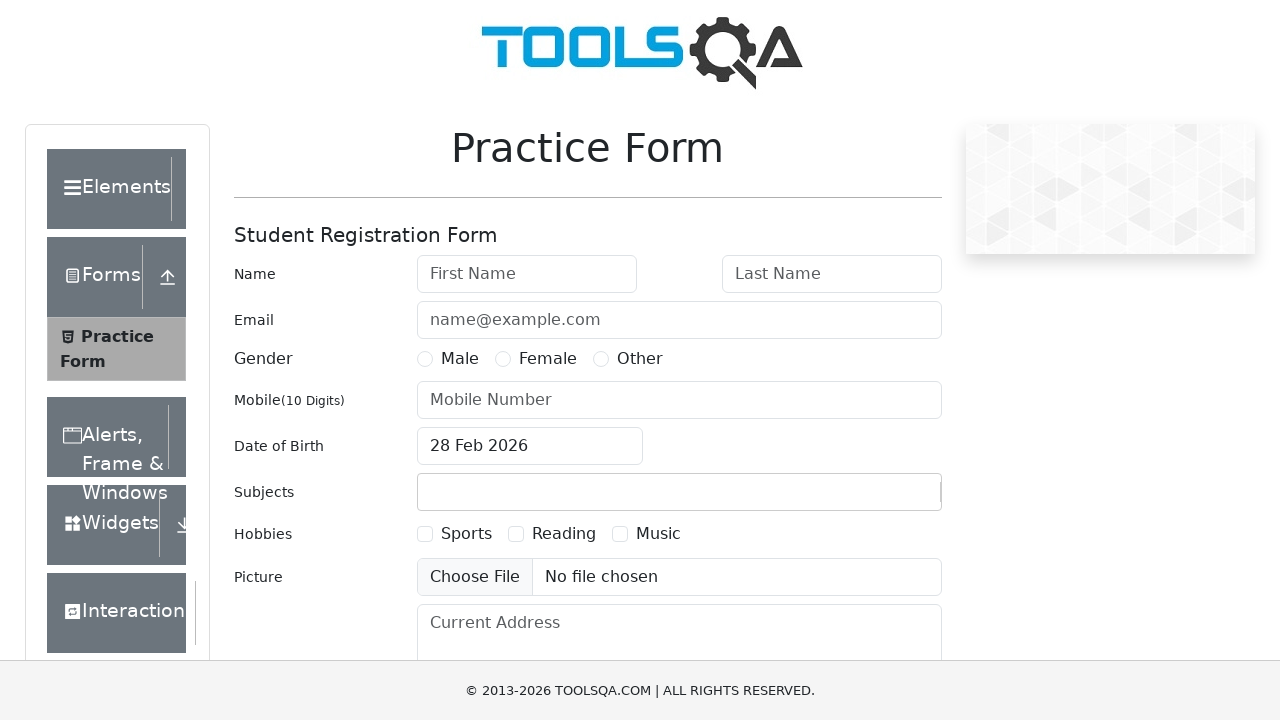

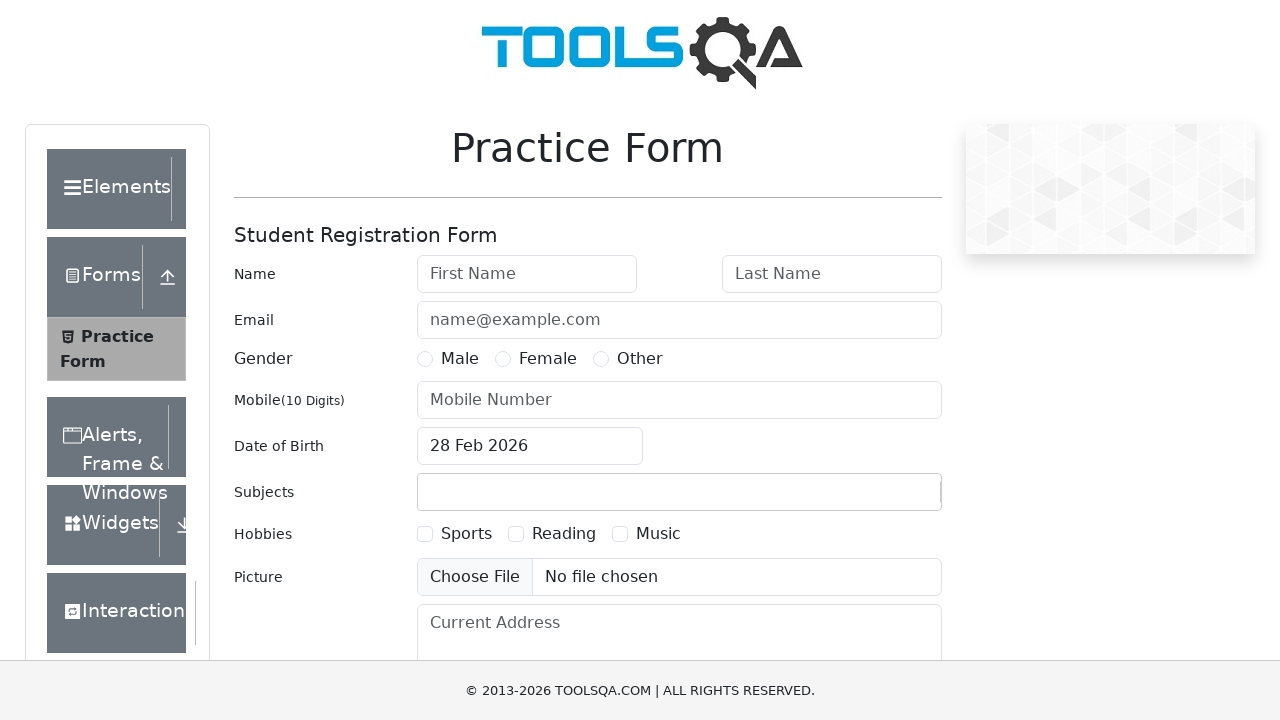